Tests element highlighting functionality by navigating to a page with a large table and visually highlighting a specific element by applying a red dashed border style using JavaScript.

Starting URL: http://the-internet.herokuapp.com/large

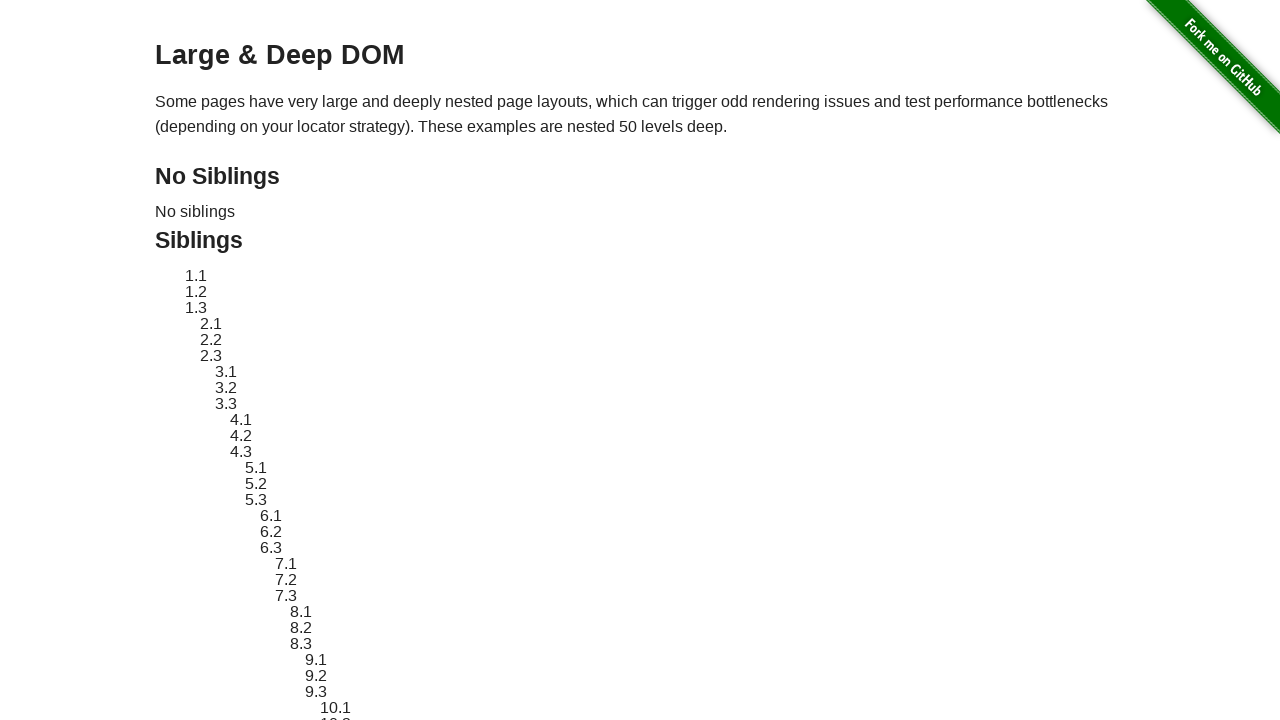

Waited for target element #sibling-2.3 to be present
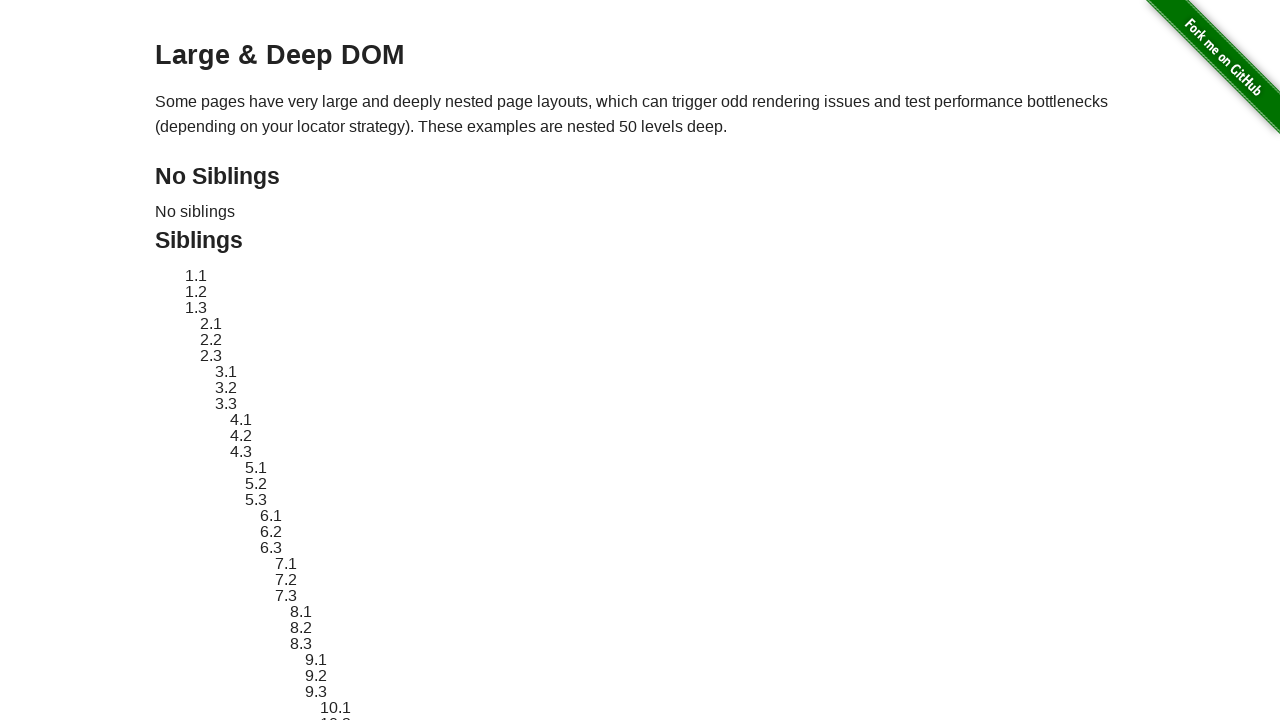

Located the target element
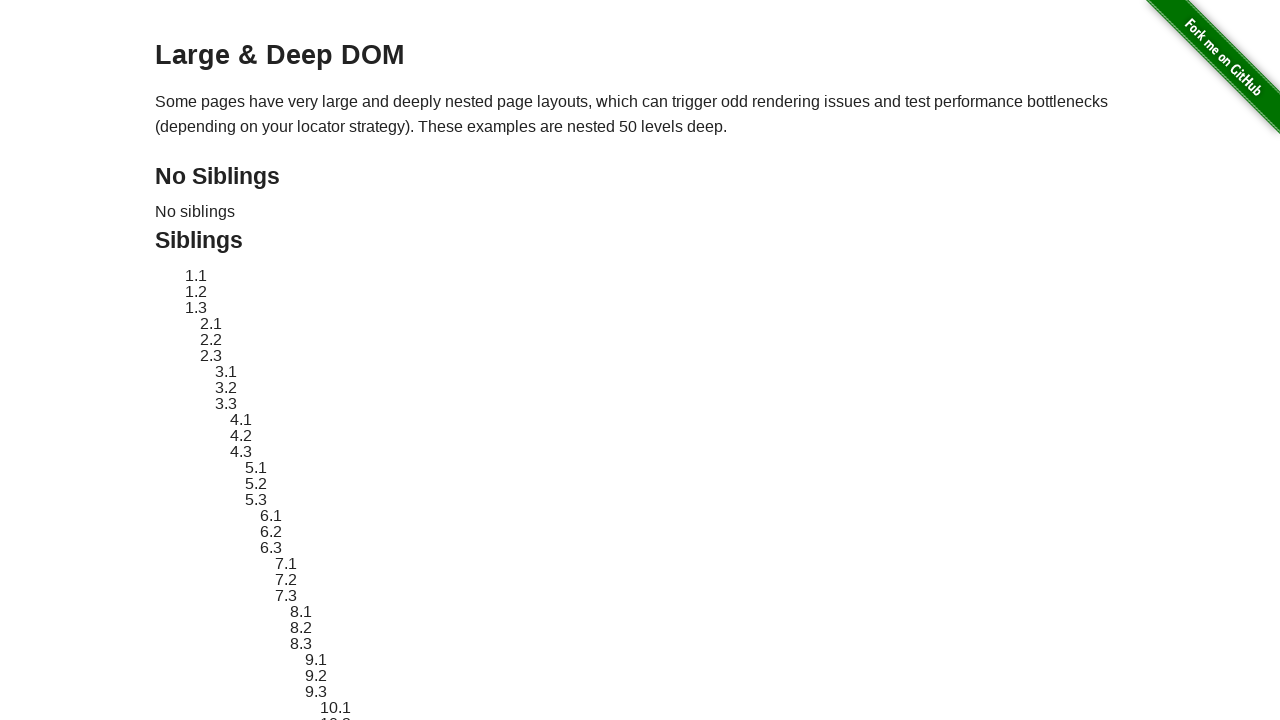

Retrieved and stored the original style of the element
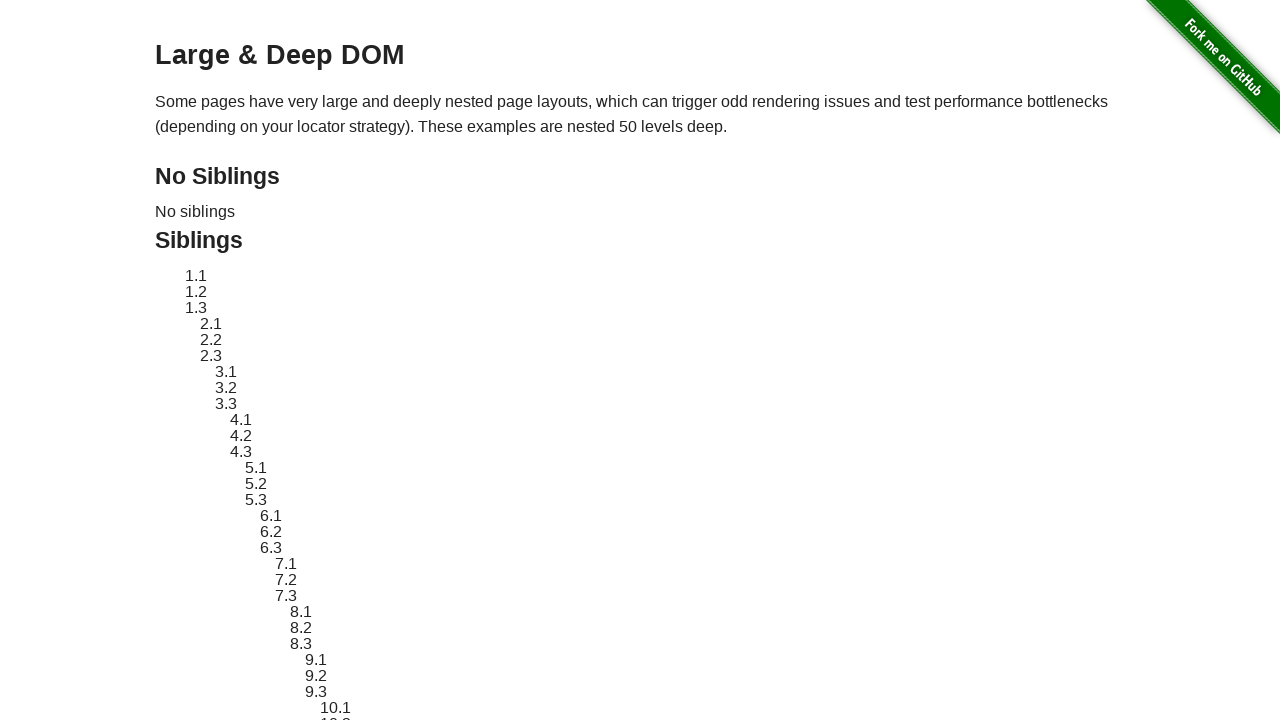

Applied red dashed border highlight style to the element
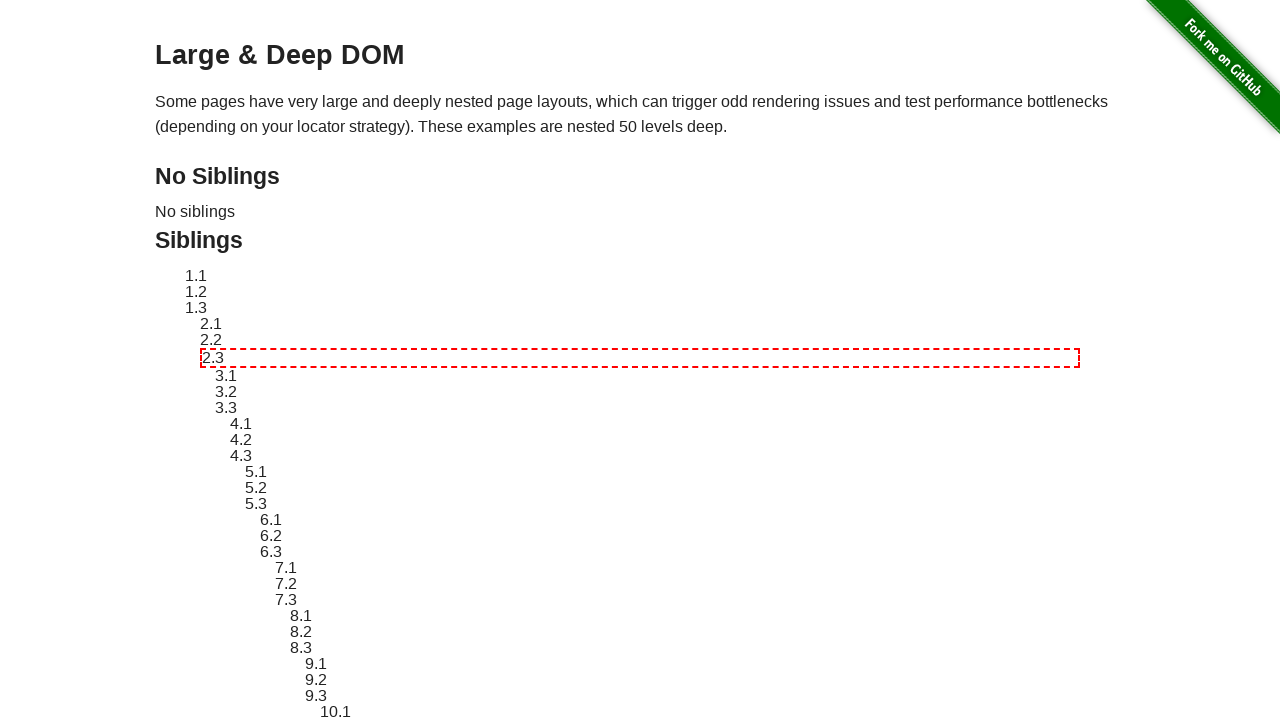

Waited 3 seconds to view the highlight effect
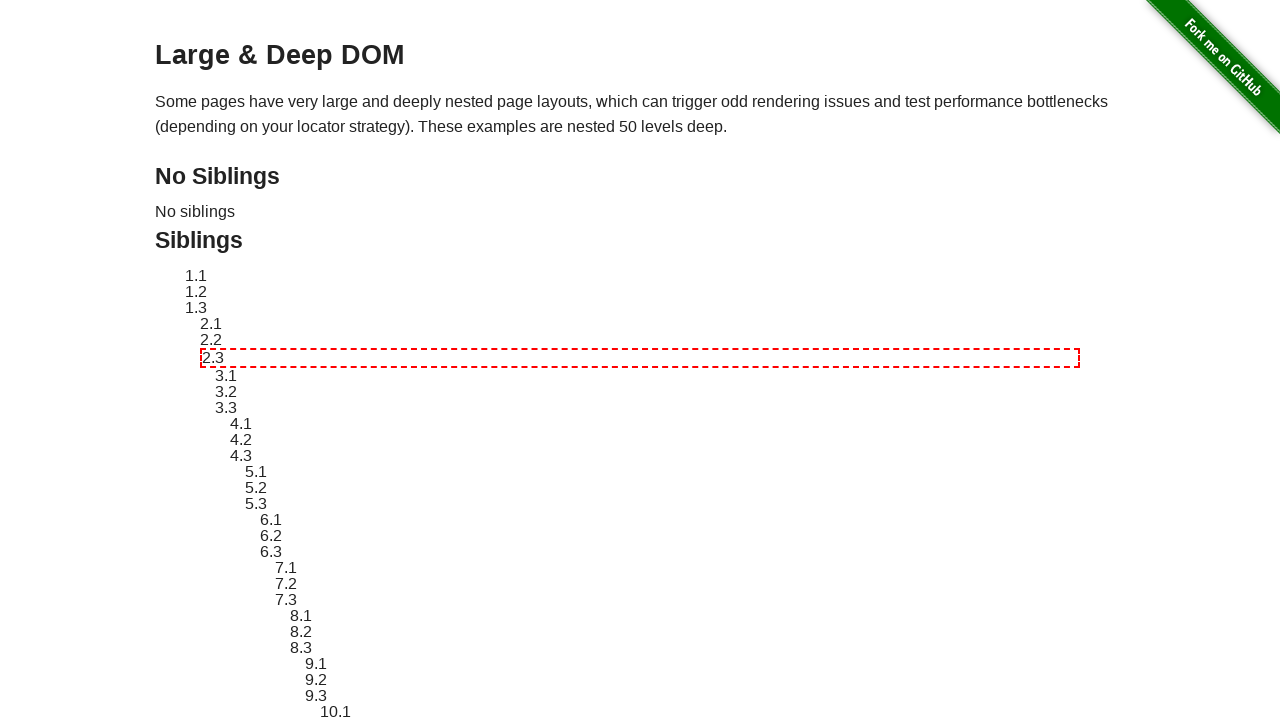

Reverted the element style back to its original state
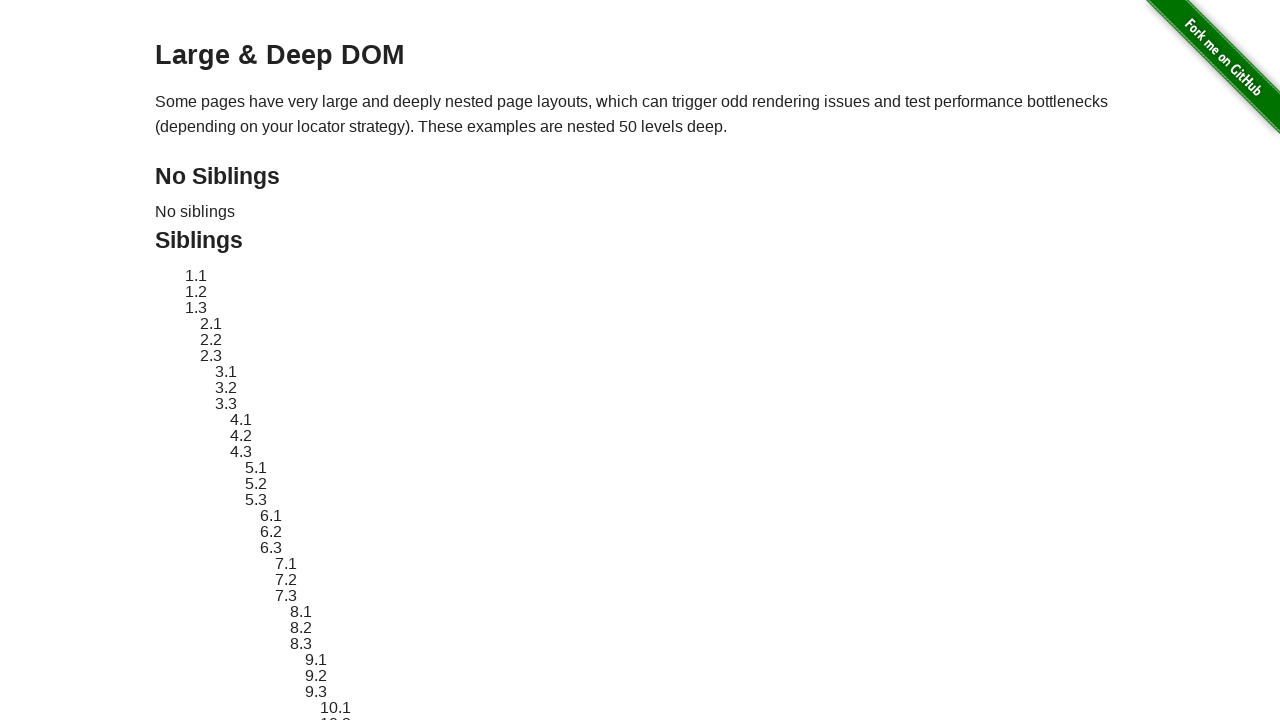

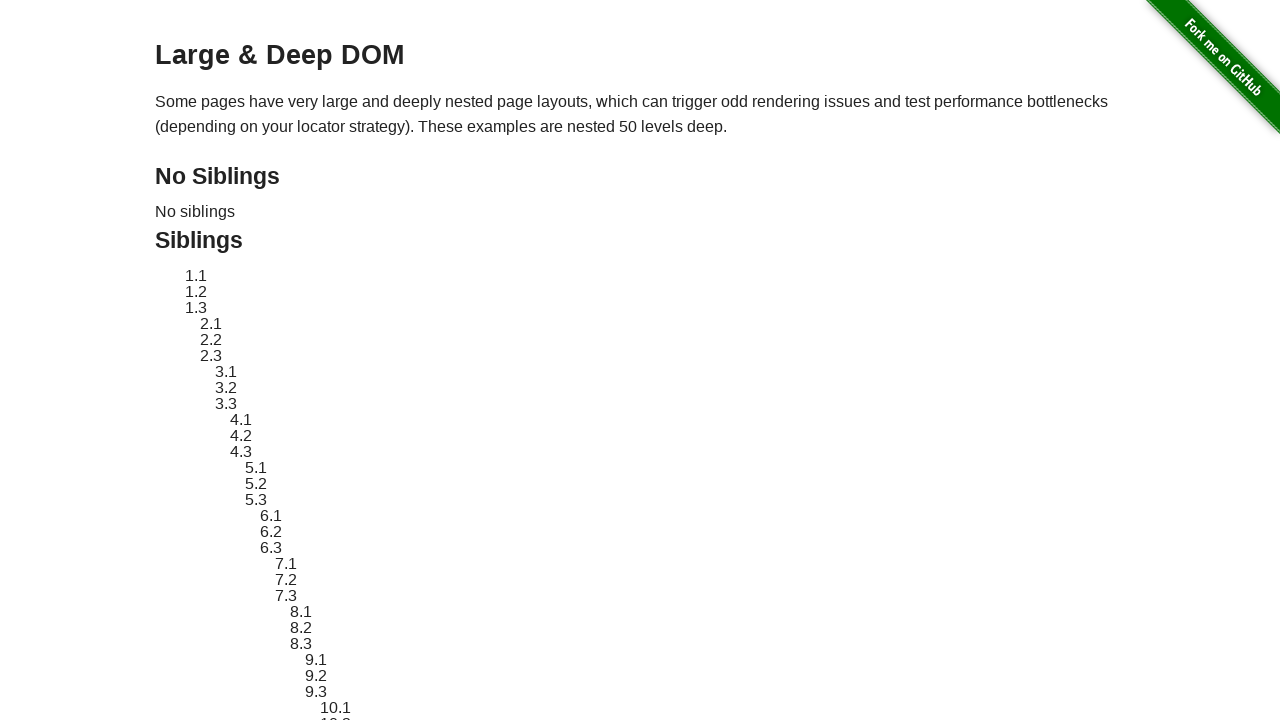